Tests dropdown selection functionality by selecting different options using various methods (by index, value, and visible text) and retrieving dropdown information

Starting URL: https://rahulshettyacademy.com/dropdownsPractise/

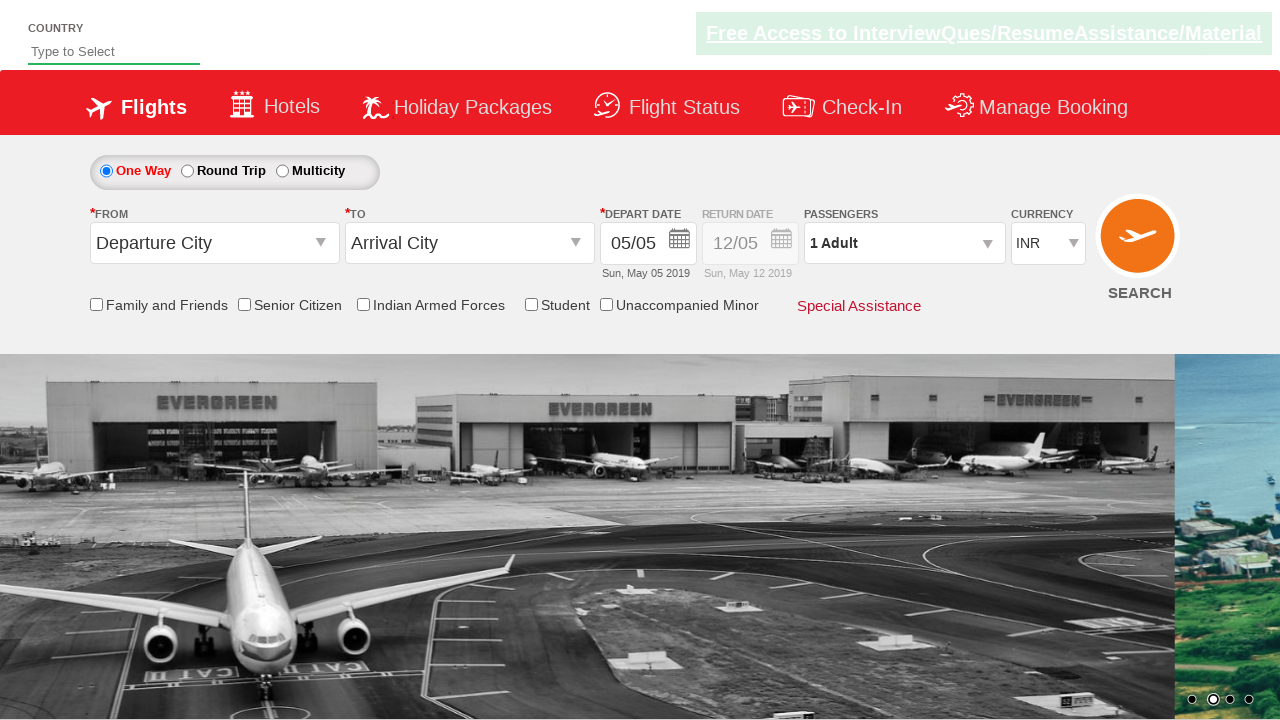

Located currency dropdown element
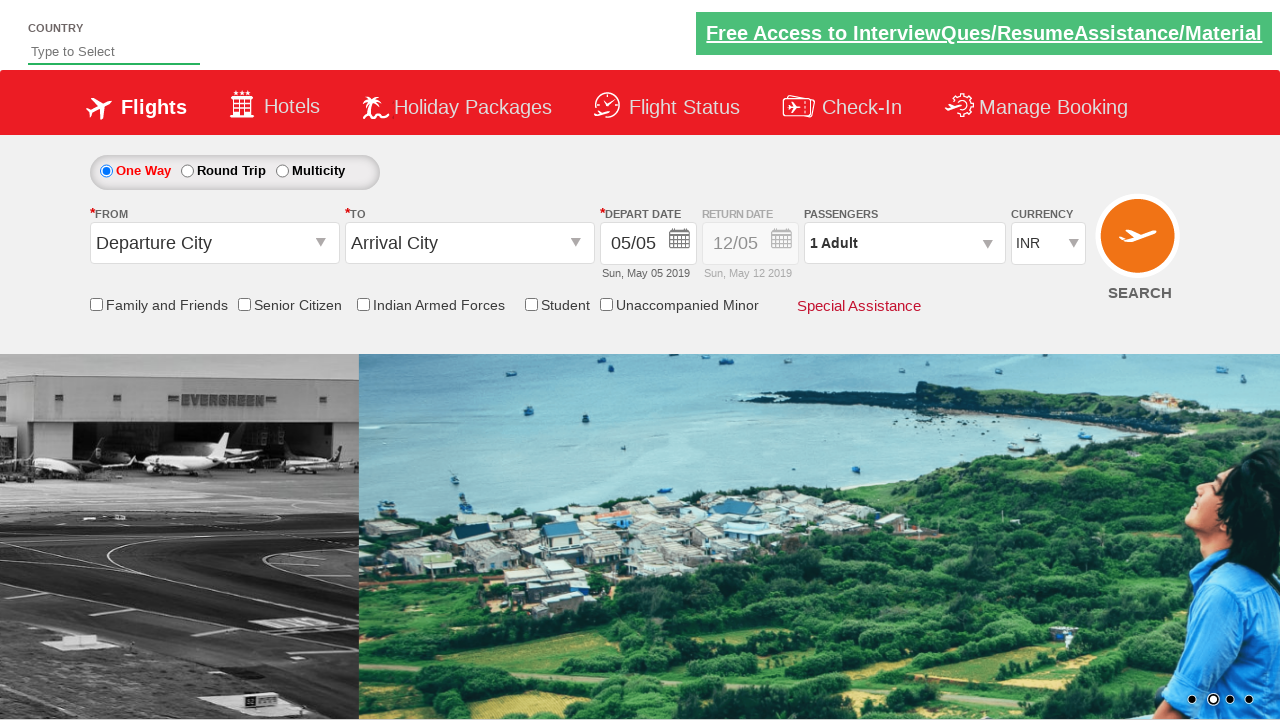

Selected dropdown option by index 3 (4th option) on #ctl00_mainContent_DropDownListCurrency
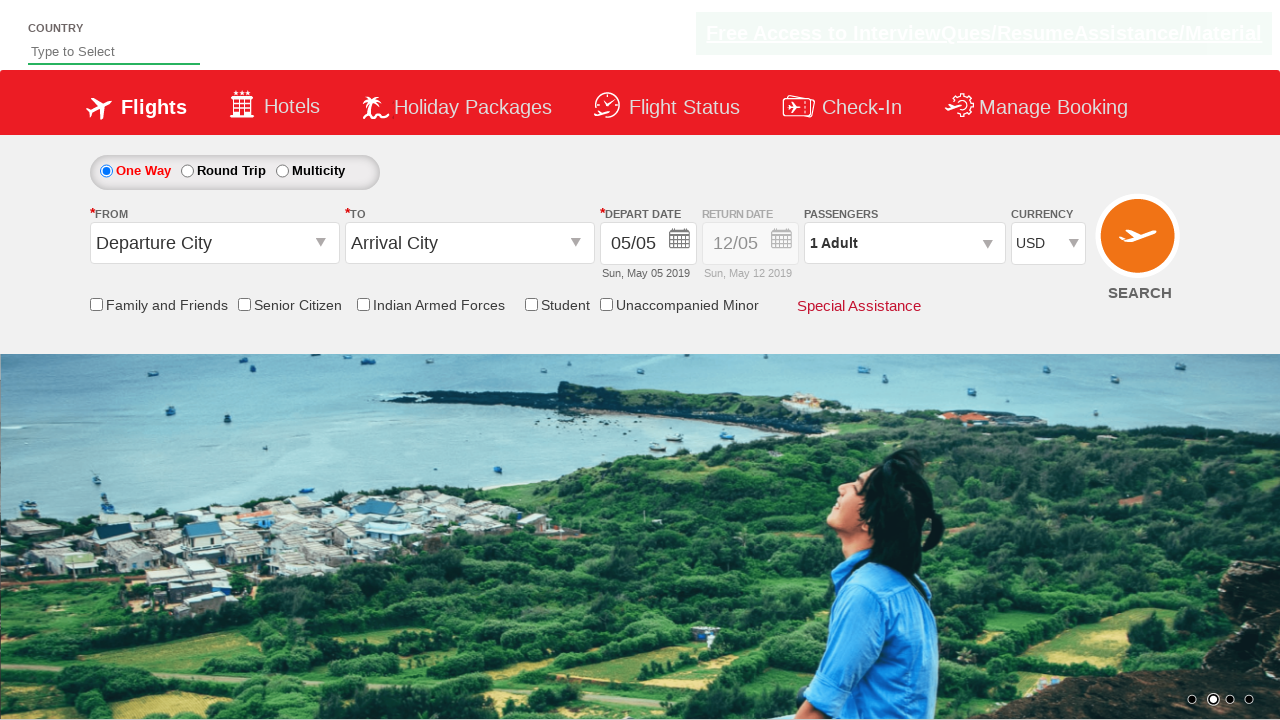

Selected dropdown option by value 'INR' on #ctl00_mainContent_DropDownListCurrency
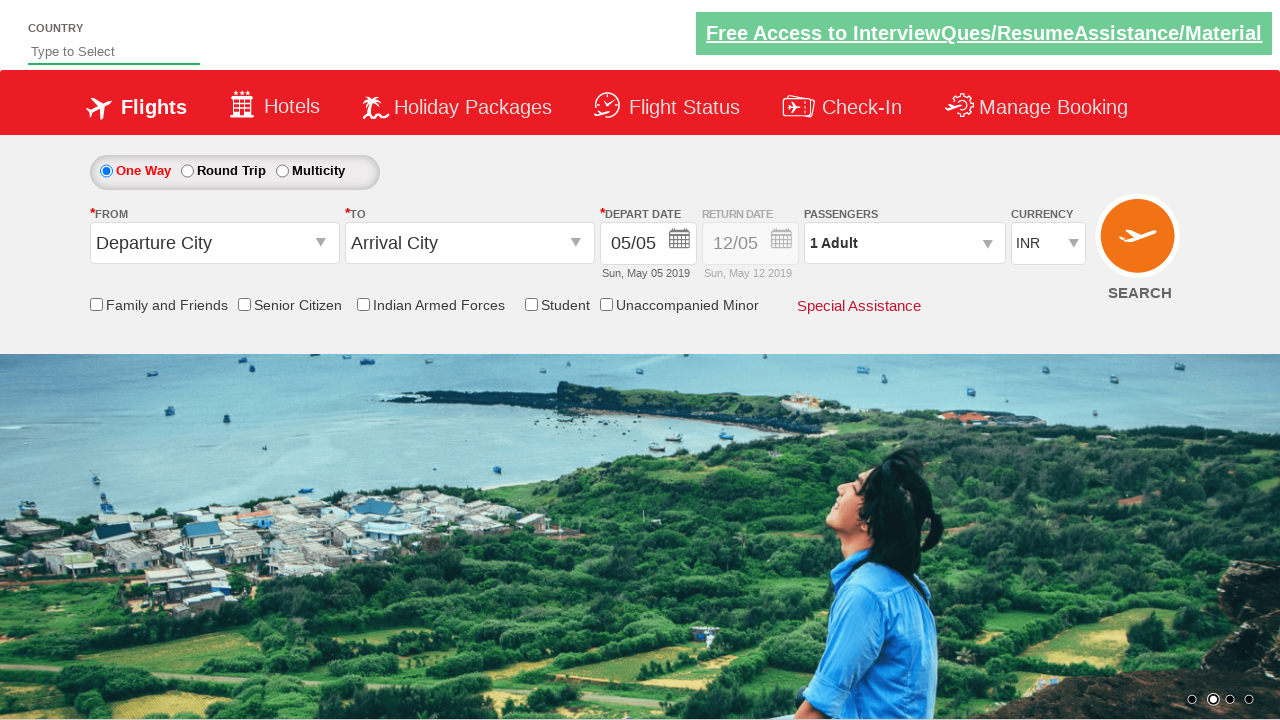

Selected dropdown option by label 'AED' on #ctl00_mainContent_DropDownListCurrency
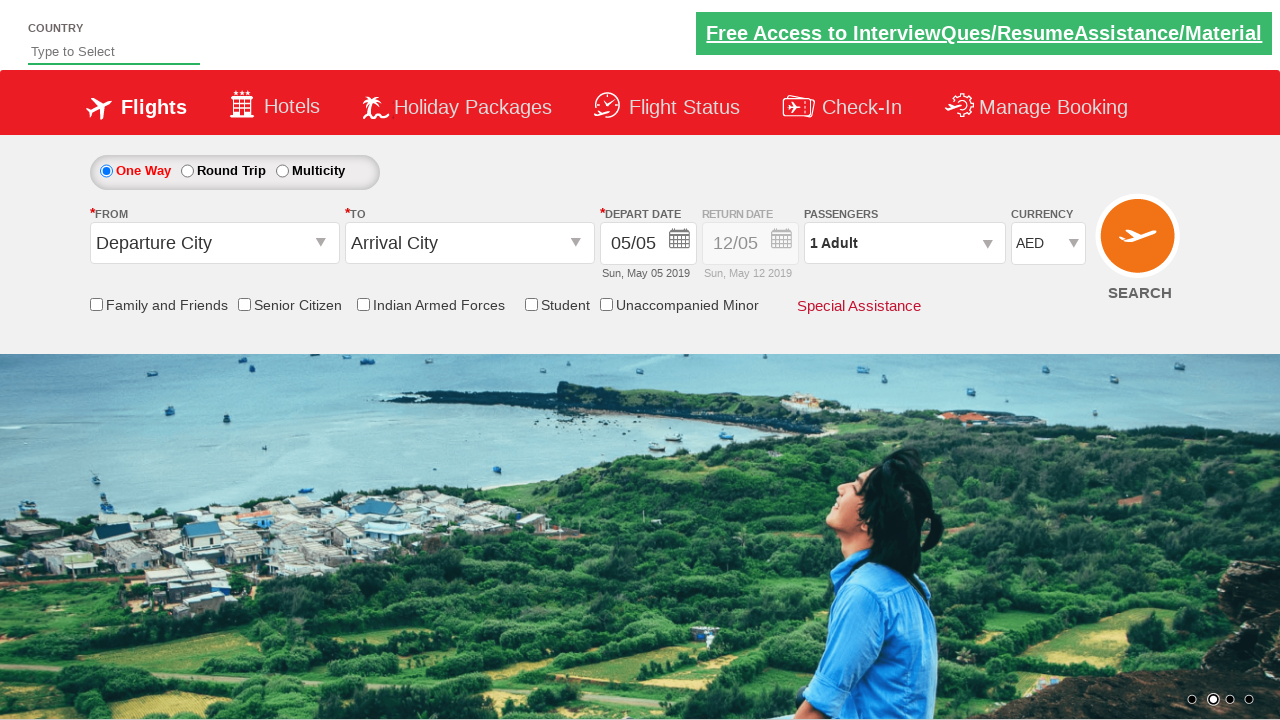

Retrieved currently selected option: AED
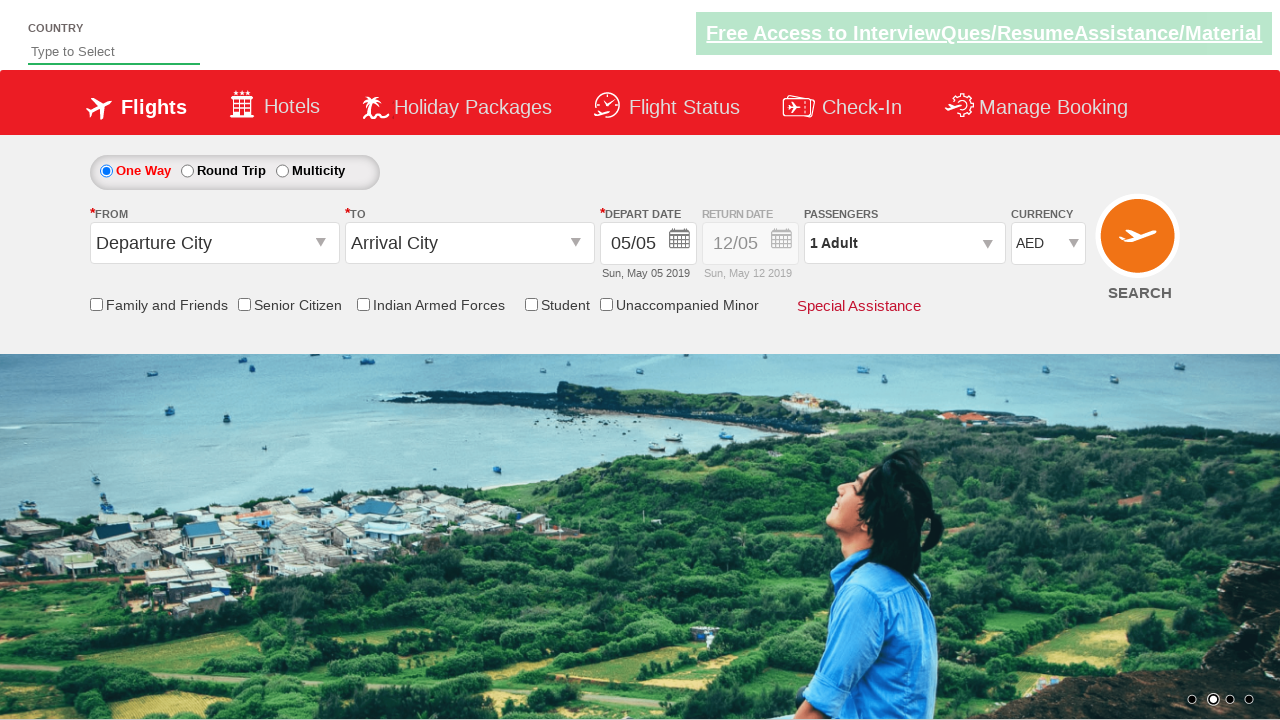

Retrieved all dropdown options
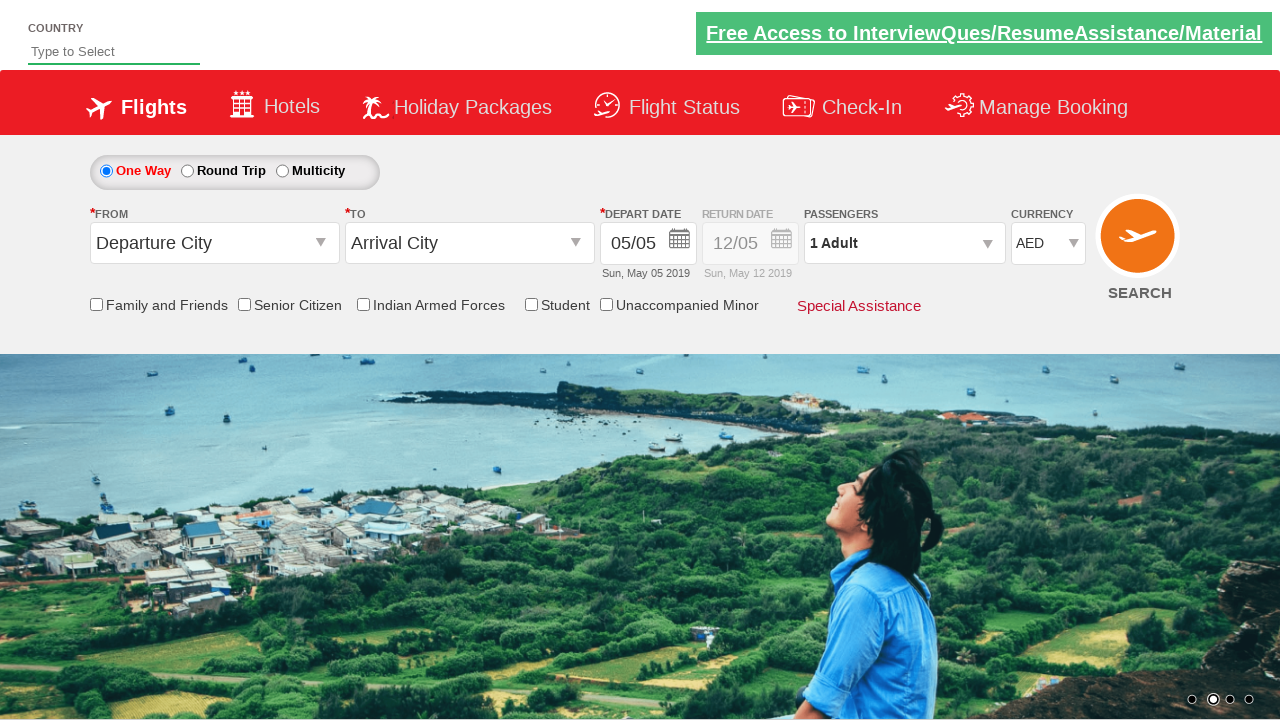

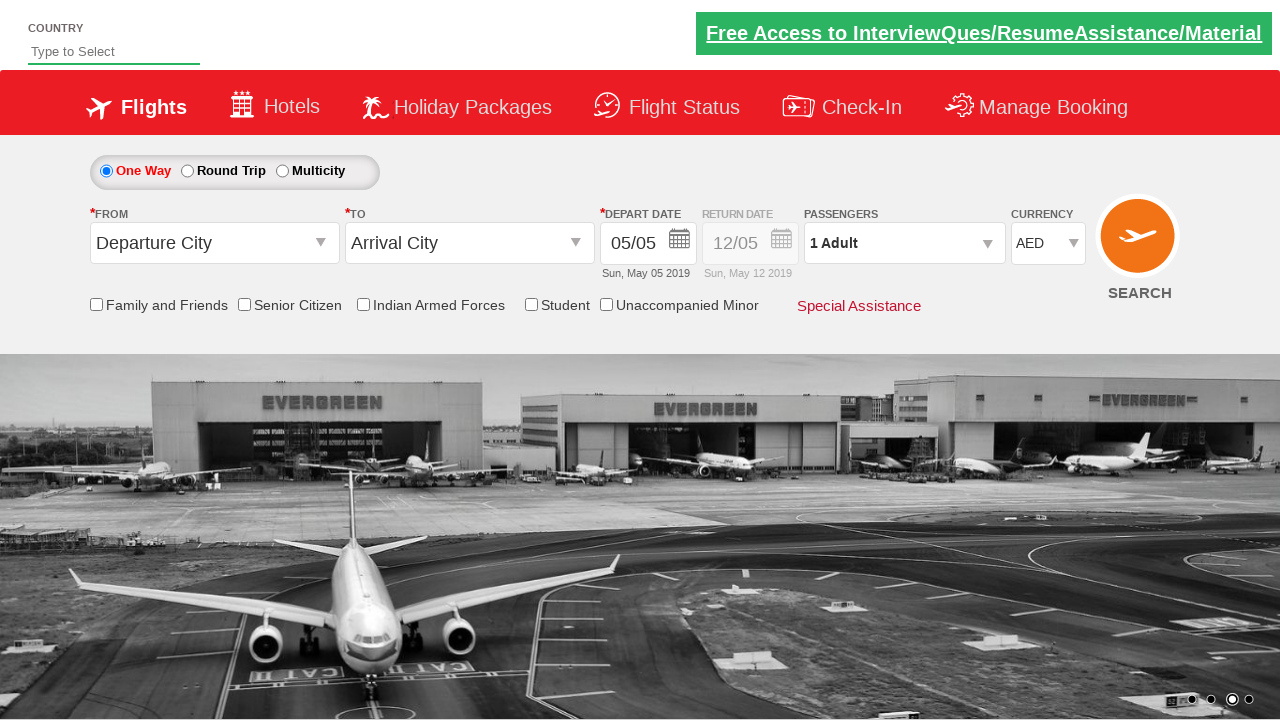